Tests JavaScript prompt alert functionality by clicking a button to trigger a prompt, entering text into the alert, accepting it, and verifying the entered text appears in the result element.

Starting URL: https://the-internet.herokuapp.com/javascript_alerts

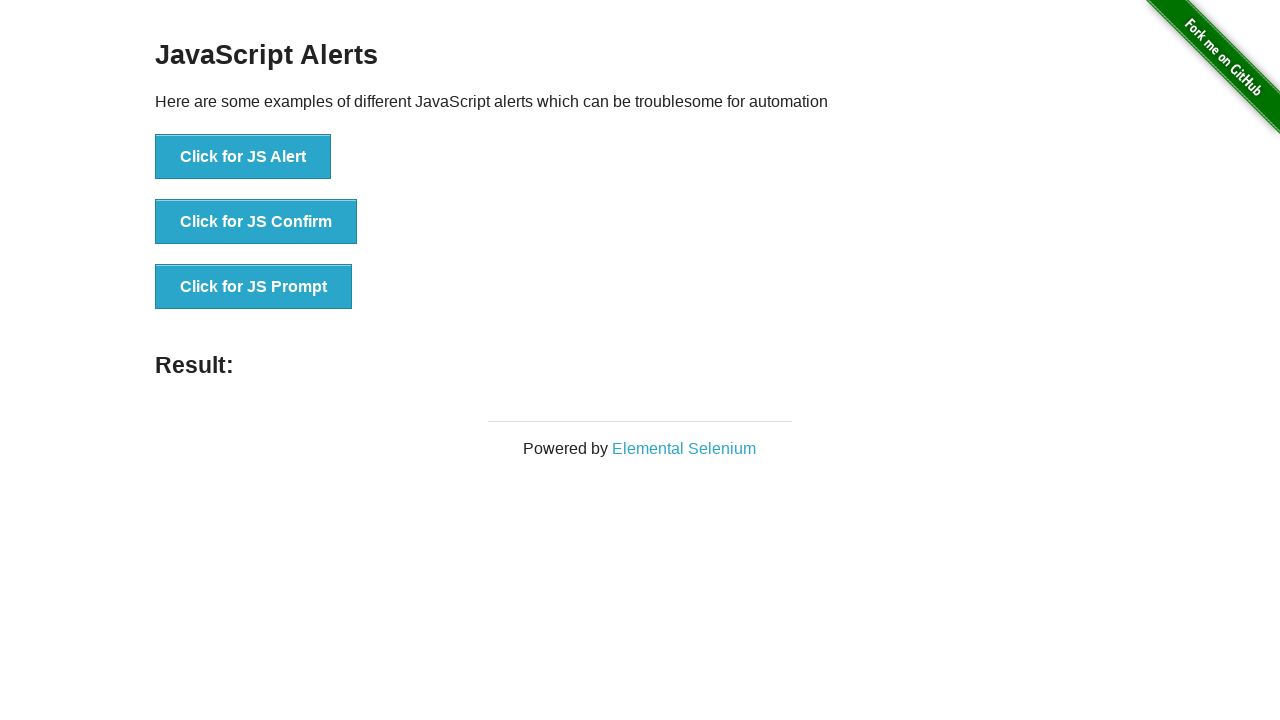

Clicked the third button to trigger the prompt alert at (254, 287) on xpath=//html/body/div[2]/div/div/ul/li[3]/button
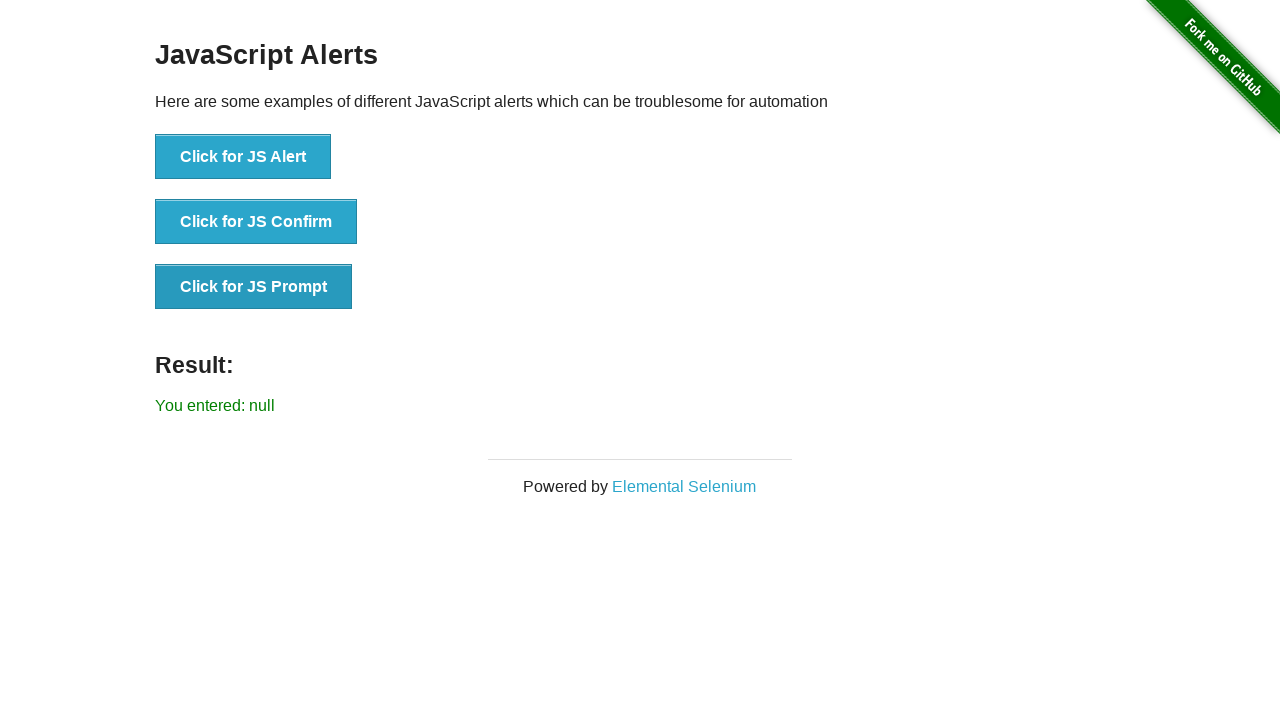

Set up dialog handler to accept prompt with text 'Selenium Automation 2'
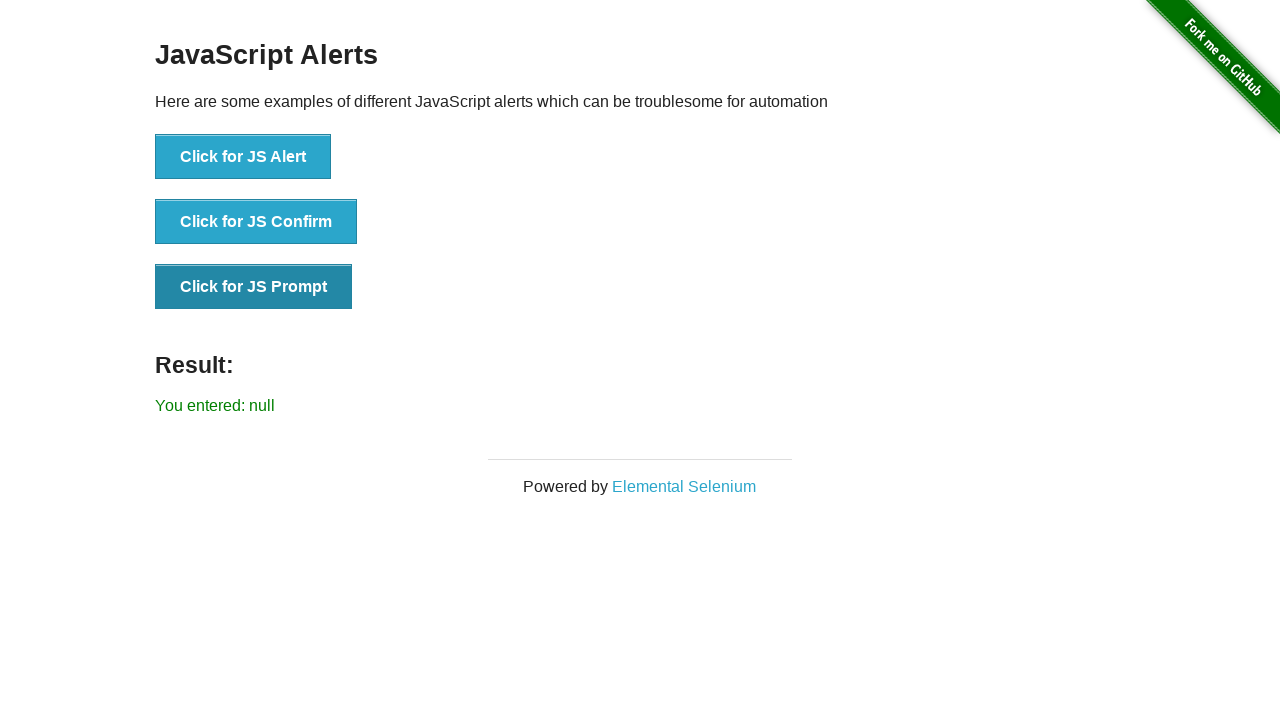

Clicked the JS Prompt button to trigger the dialog at (254, 287) on button:has-text('Click for JS Prompt')
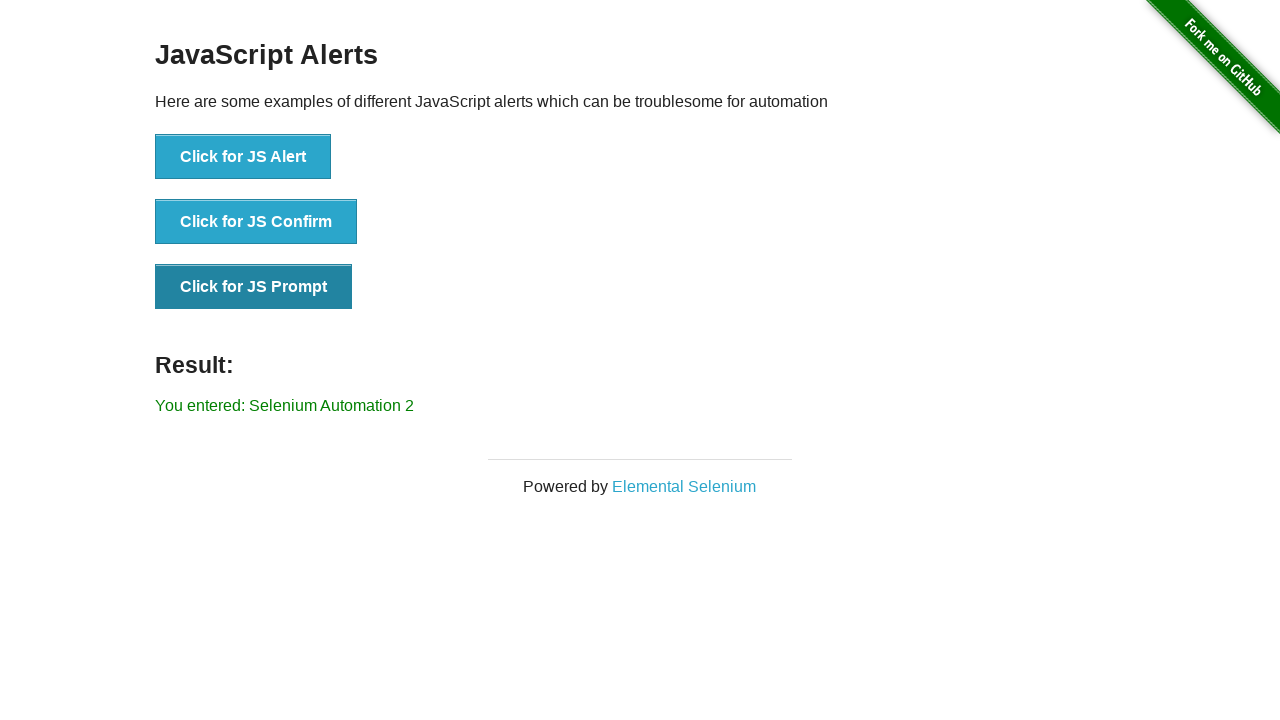

Result element appeared on the page
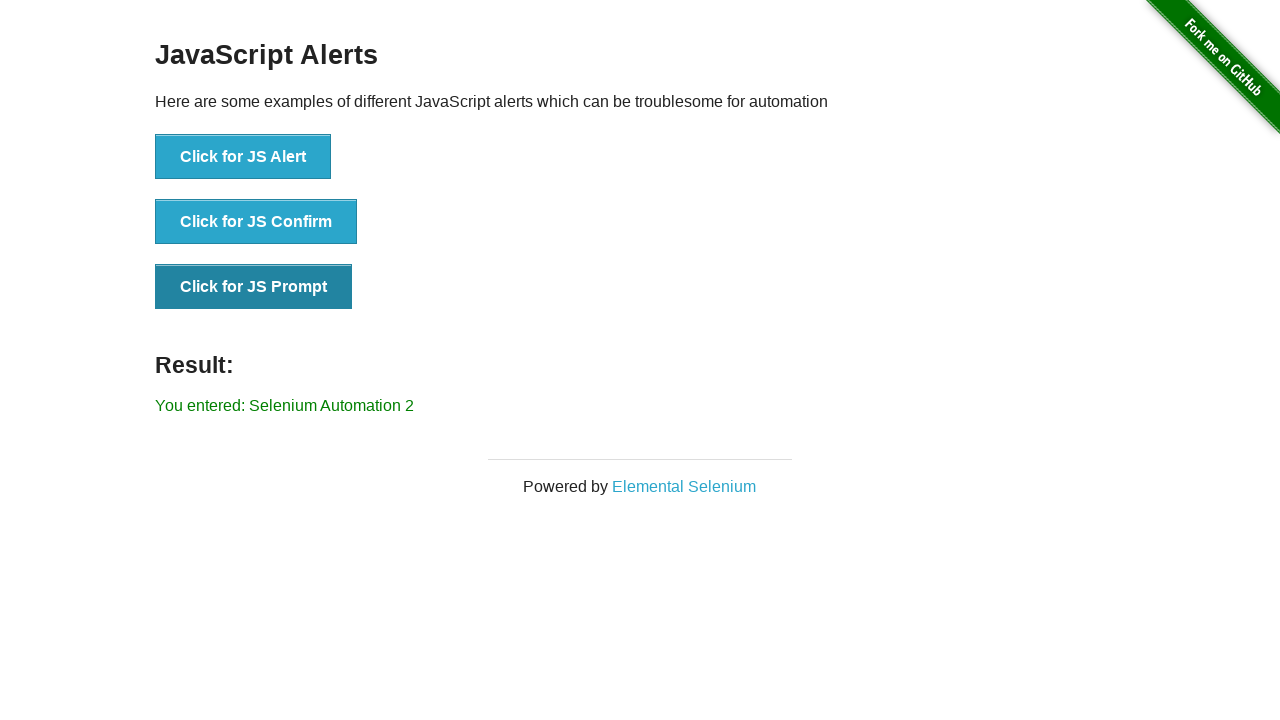

Retrieved result text: 'You entered: Selenium Automation 2'
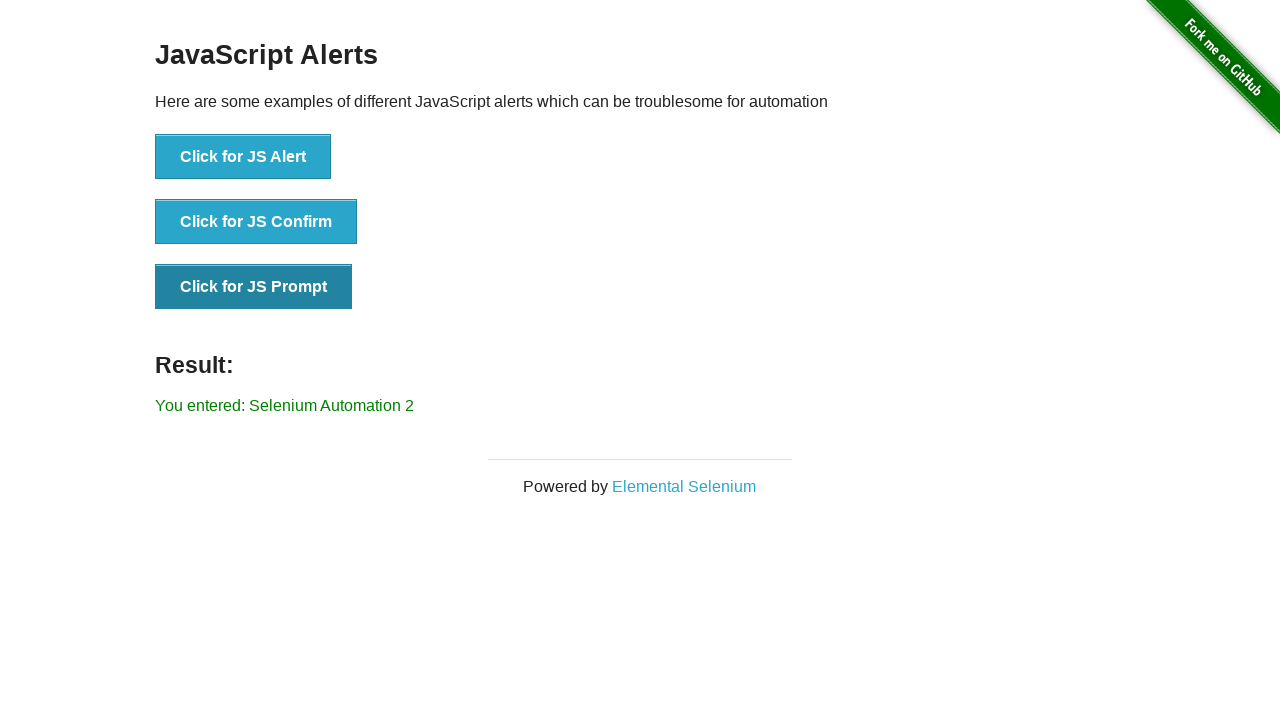

Verified that result matches expected text: 'You entered: Selenium Automation 2'
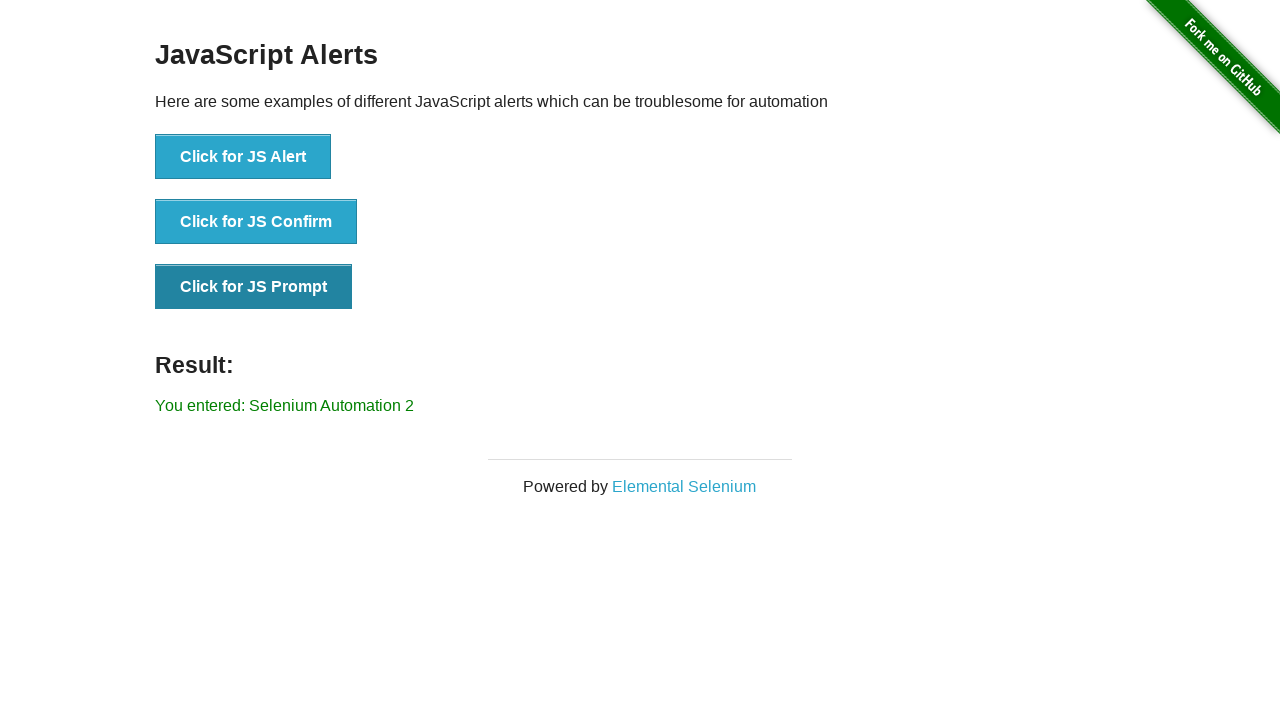

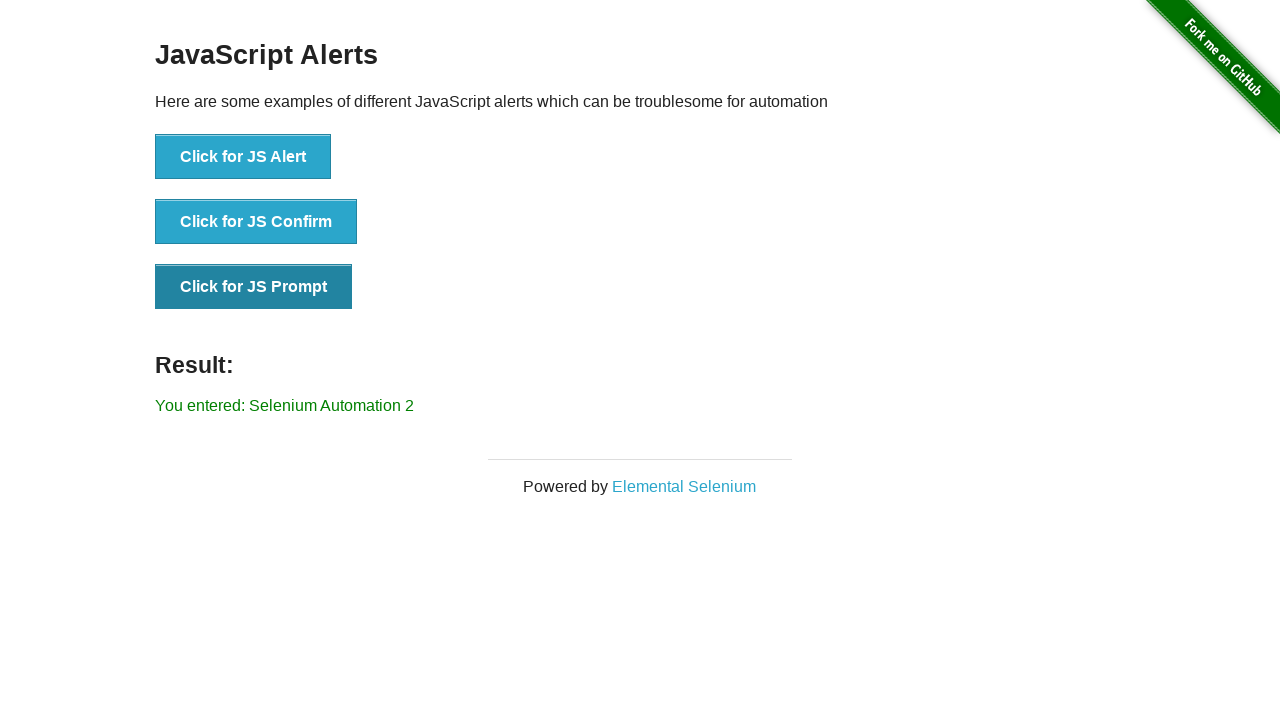